Verifies that all pages redirect from HTTP to HTTPS protocol for secure connections across multiple site URLs

Starting URL: http://demo.nopcommerce.com/

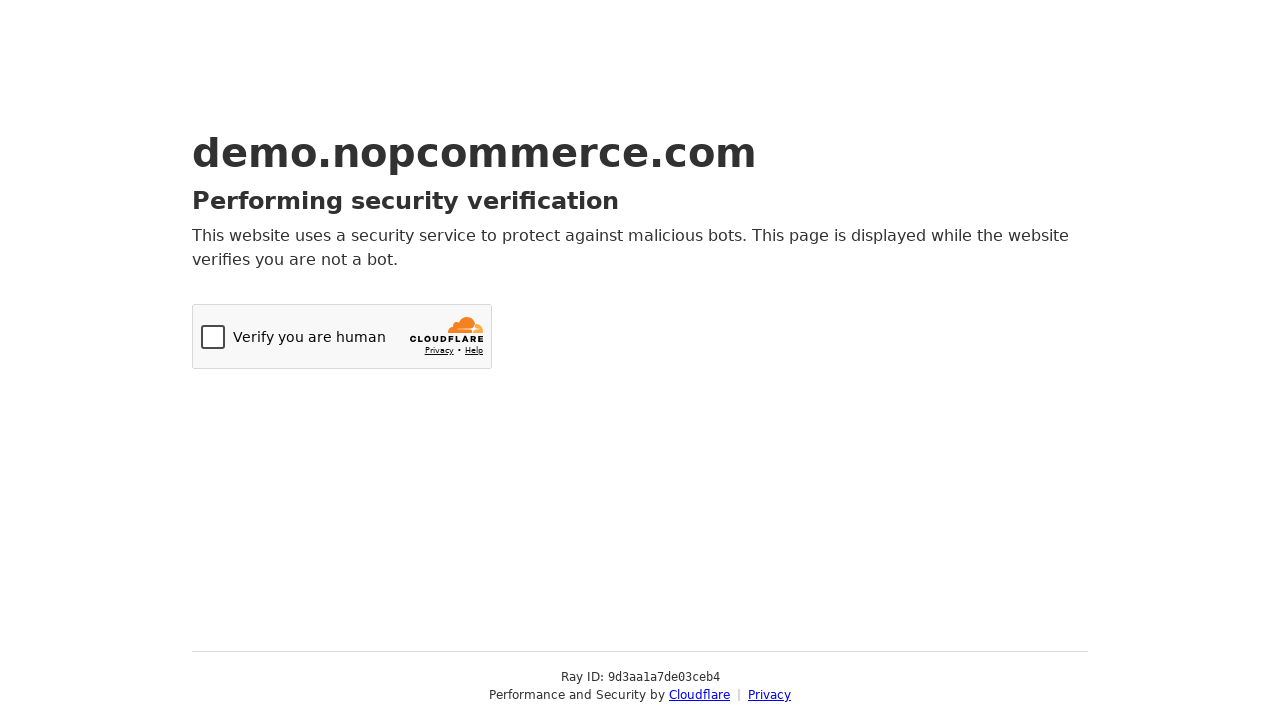

Navigated to http://demo.nopcommerce.com/ to verify HTTPS redirection
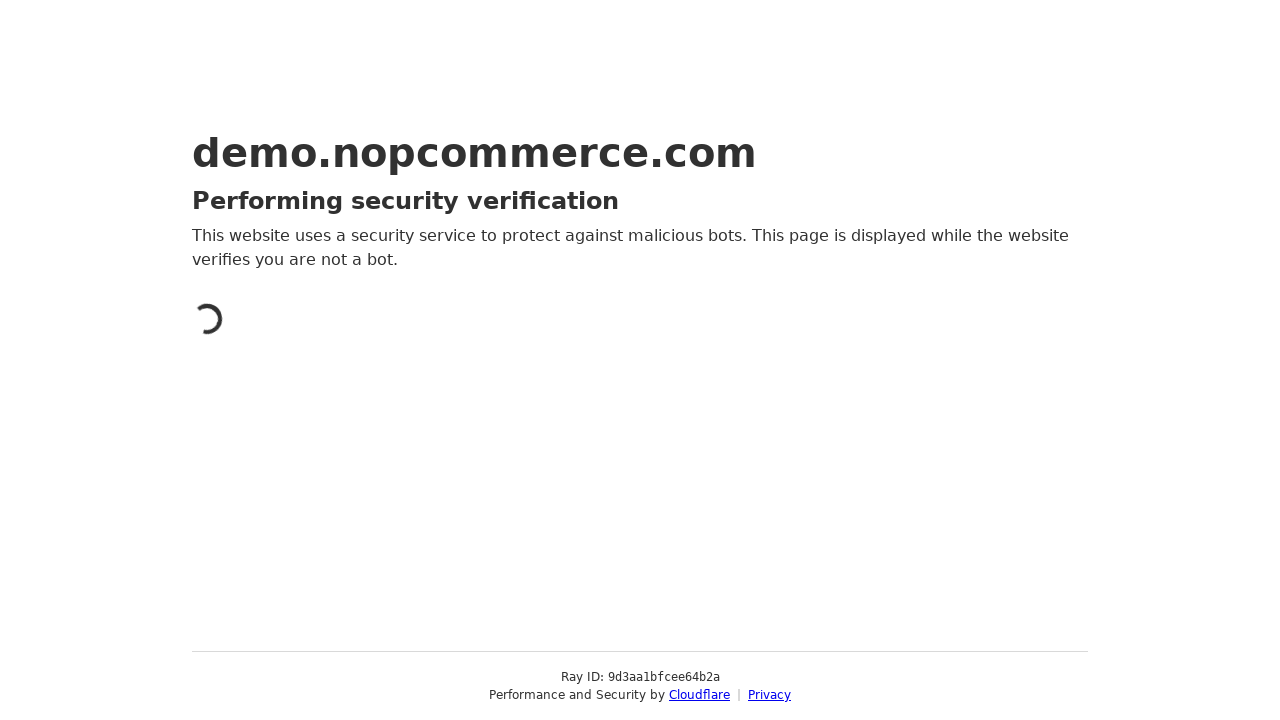

Page body loaded and verified HTTPS protocol for https://demo.nopcommerce.com/
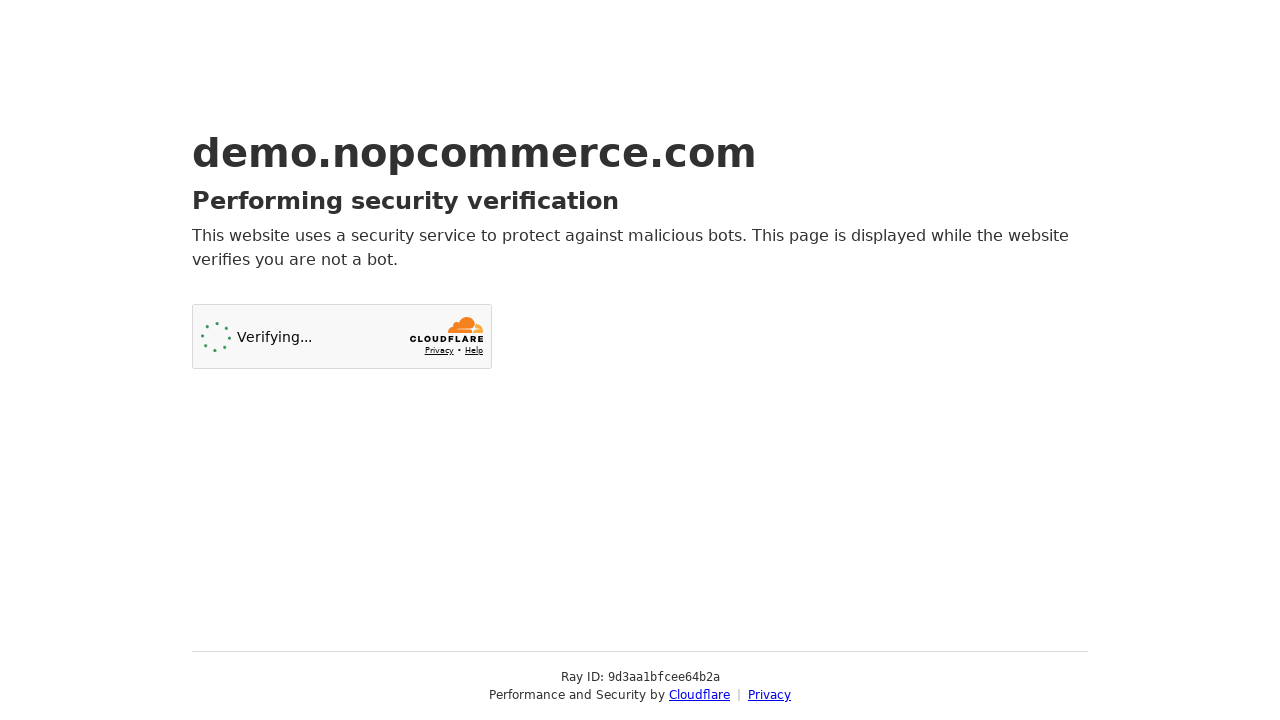

Navigated to http://demo.nopcommerce.com/new-online-store-is-open to verify HTTPS redirection
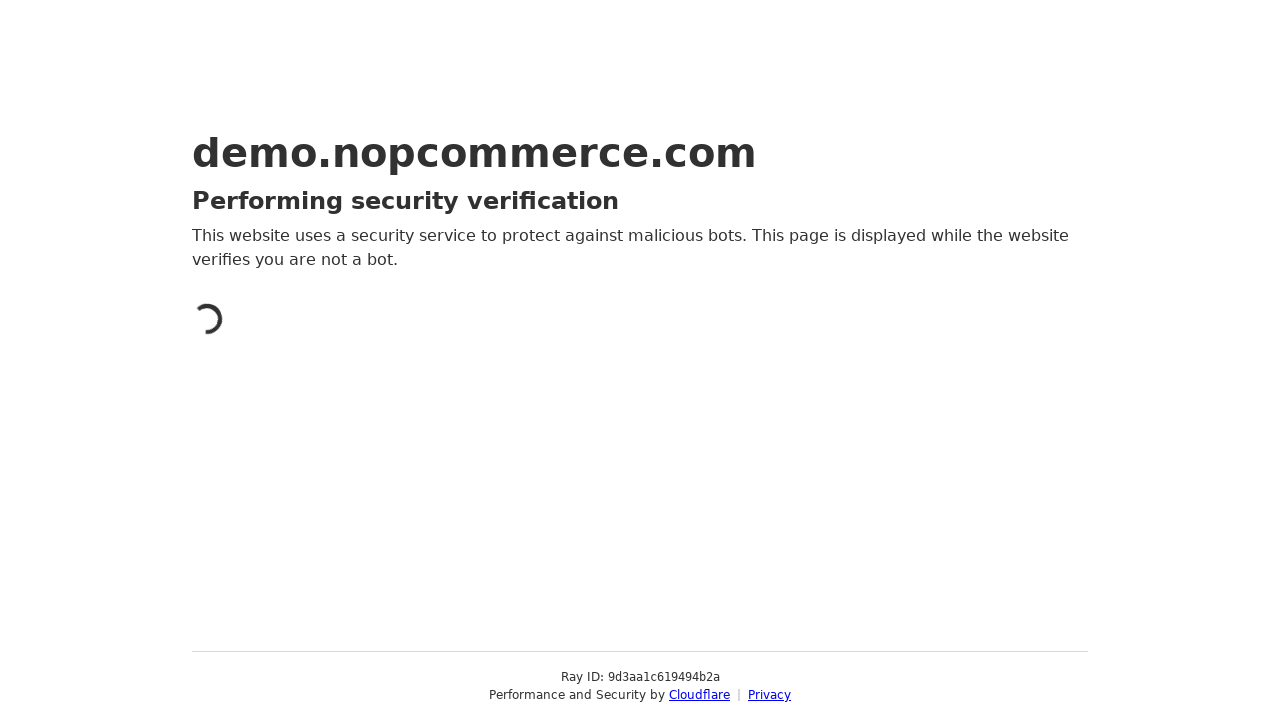

Page body loaded and verified HTTPS protocol for https://demo.nopcommerce.com/new-online-store-is-open
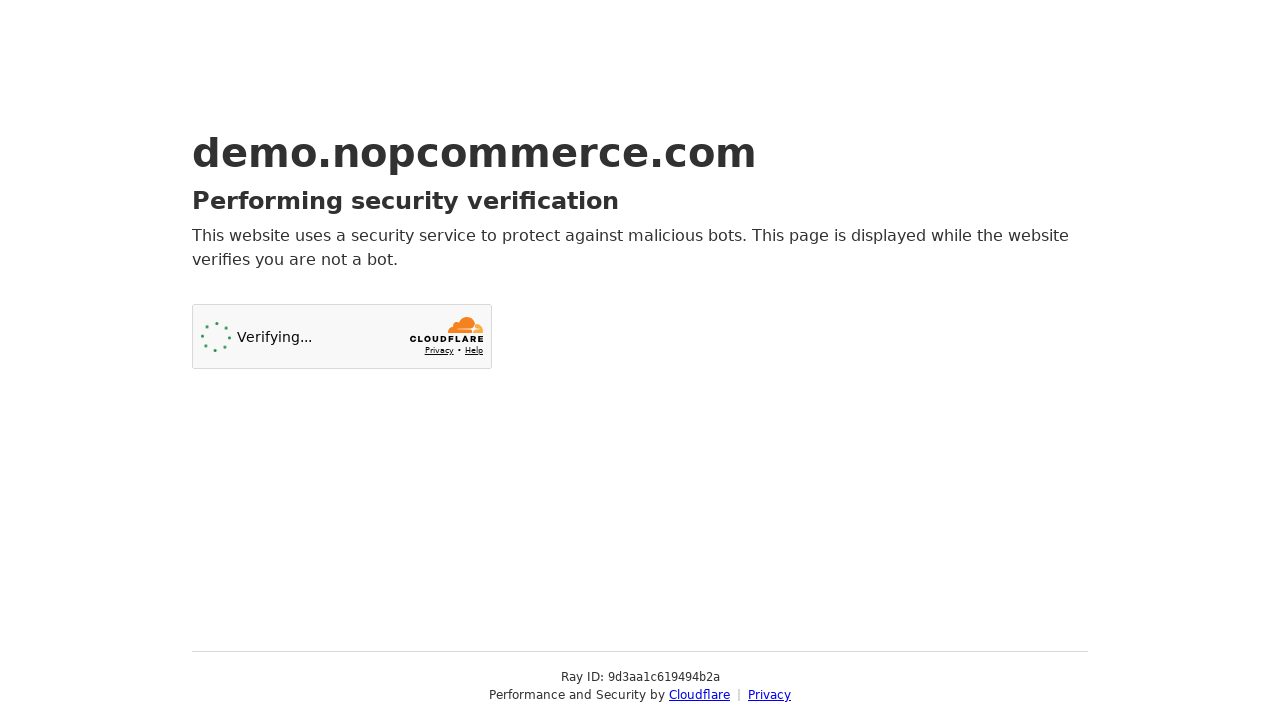

Navigated to http://demo.nopcommerce.com/build-your-own-computer to verify HTTPS redirection
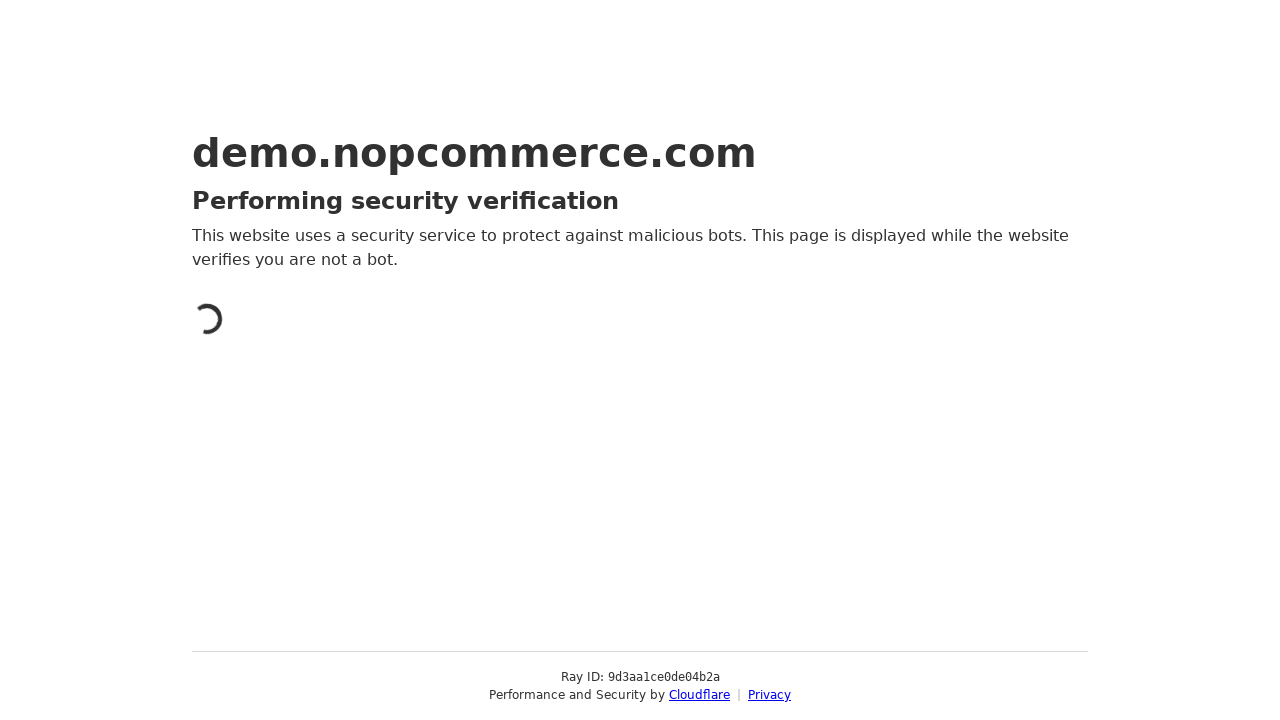

Page body loaded and verified HTTPS protocol for https://demo.nopcommerce.com/build-your-own-computer
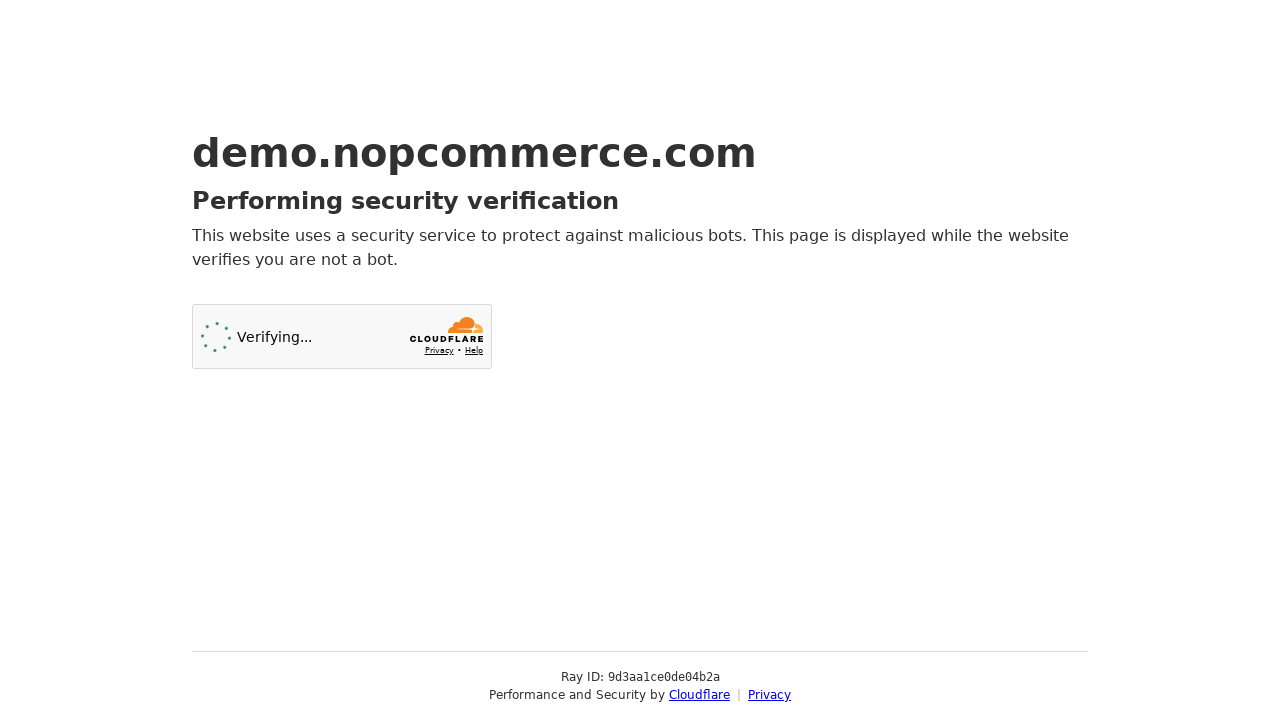

Navigated to http://demo.nopcommerce.com/25-virtual-gift-card to verify HTTPS redirection
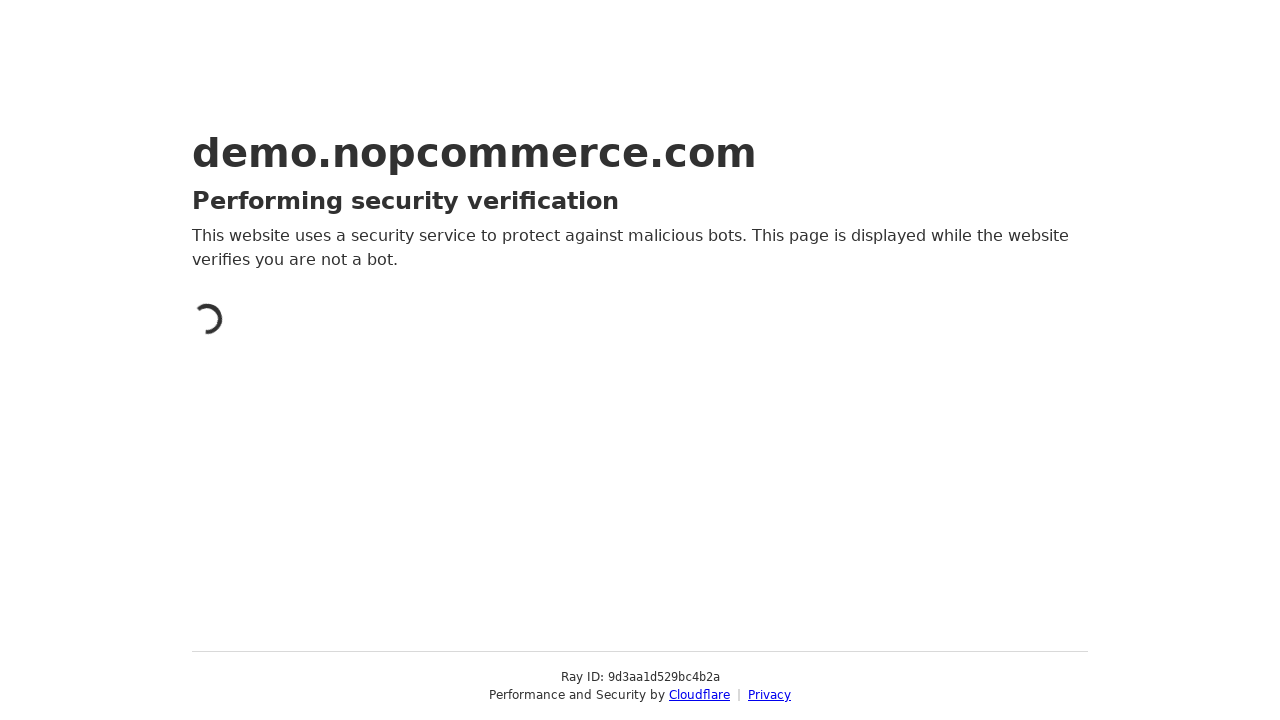

Page body loaded and verified HTTPS protocol for https://demo.nopcommerce.com/25-virtual-gift-card
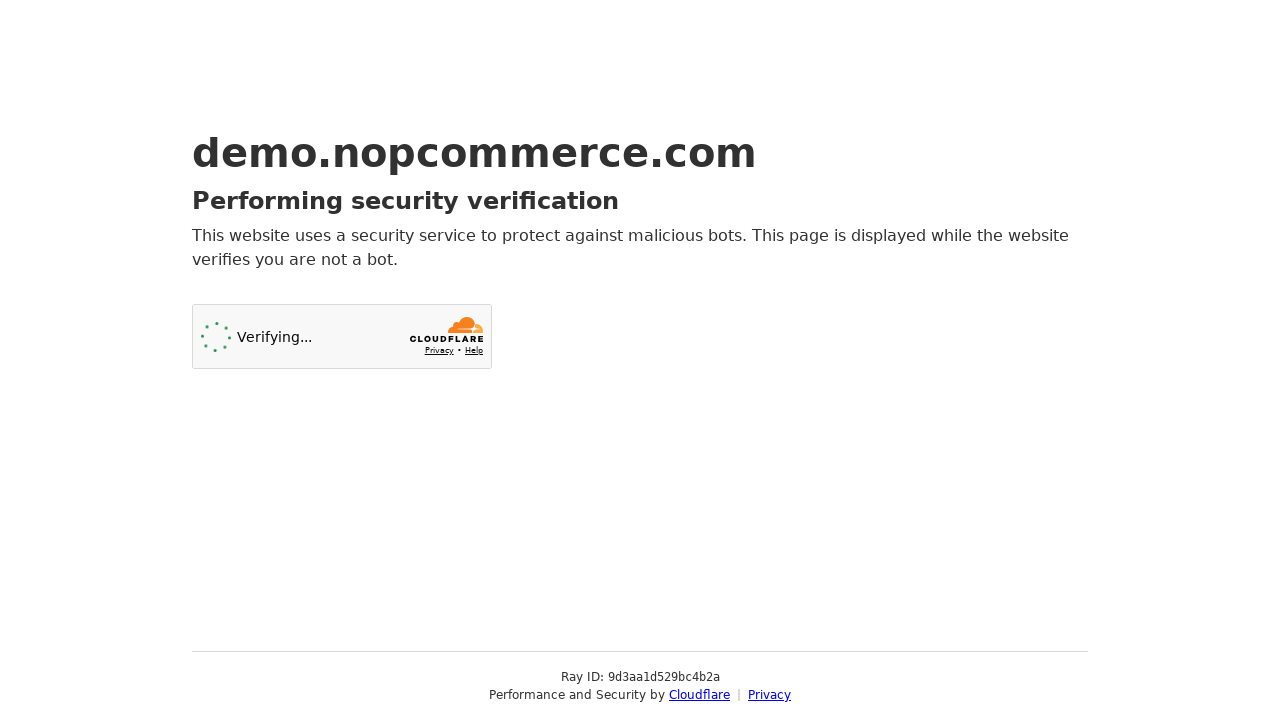

Navigated to http://demo.nopcommerce.com/htc-smartphone to verify HTTPS redirection
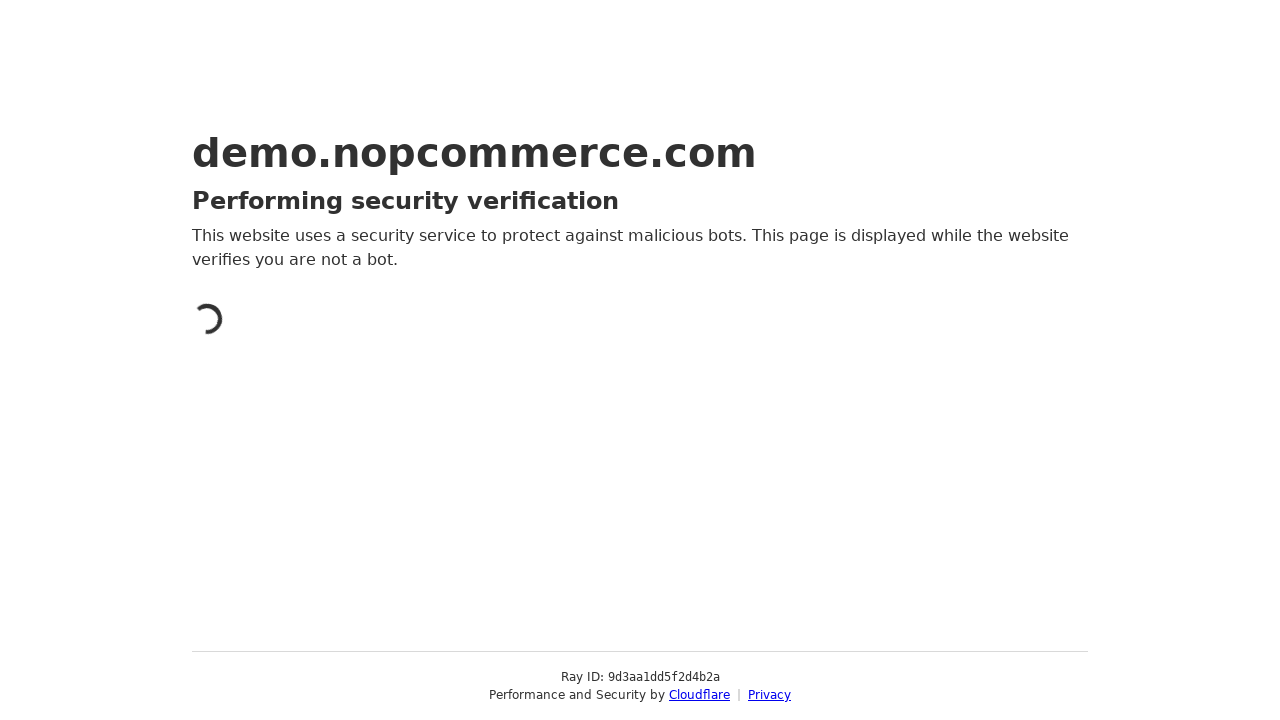

Page body loaded and verified HTTPS protocol for https://demo.nopcommerce.com/htc-smartphone
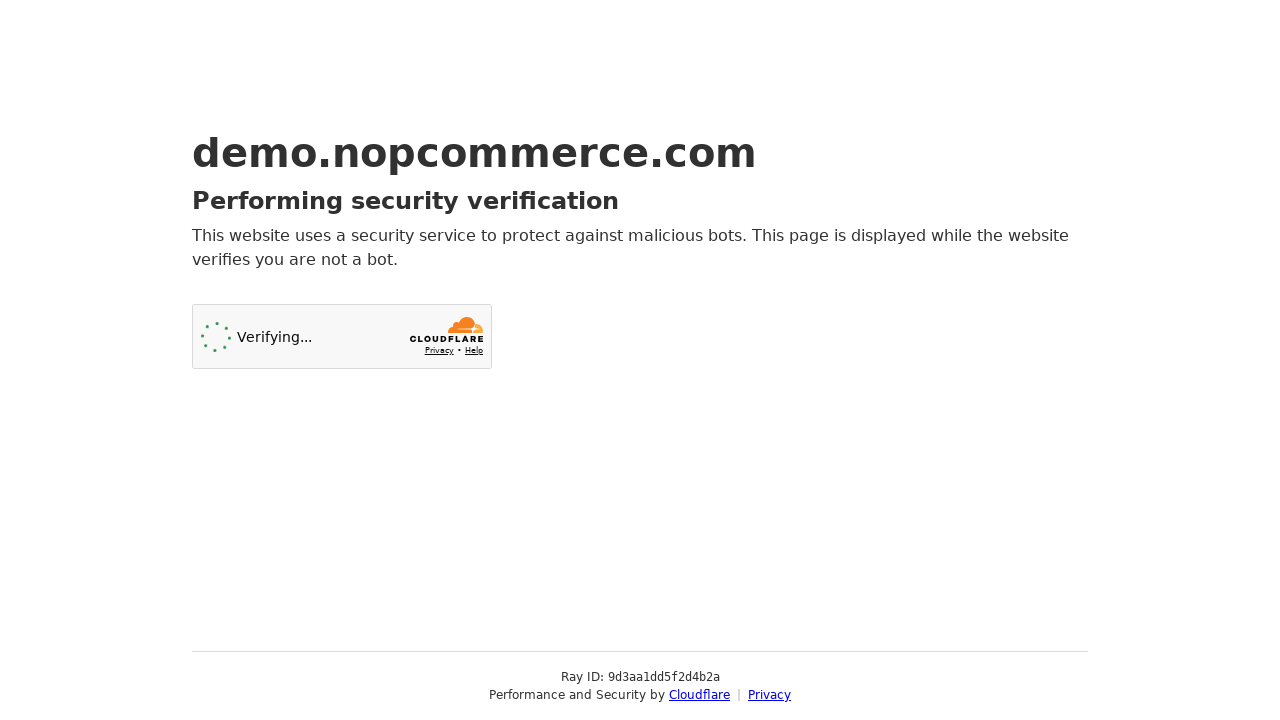

Navigated to http://demo.nopcommerce.com/apple-macbook-pro to verify HTTPS redirection
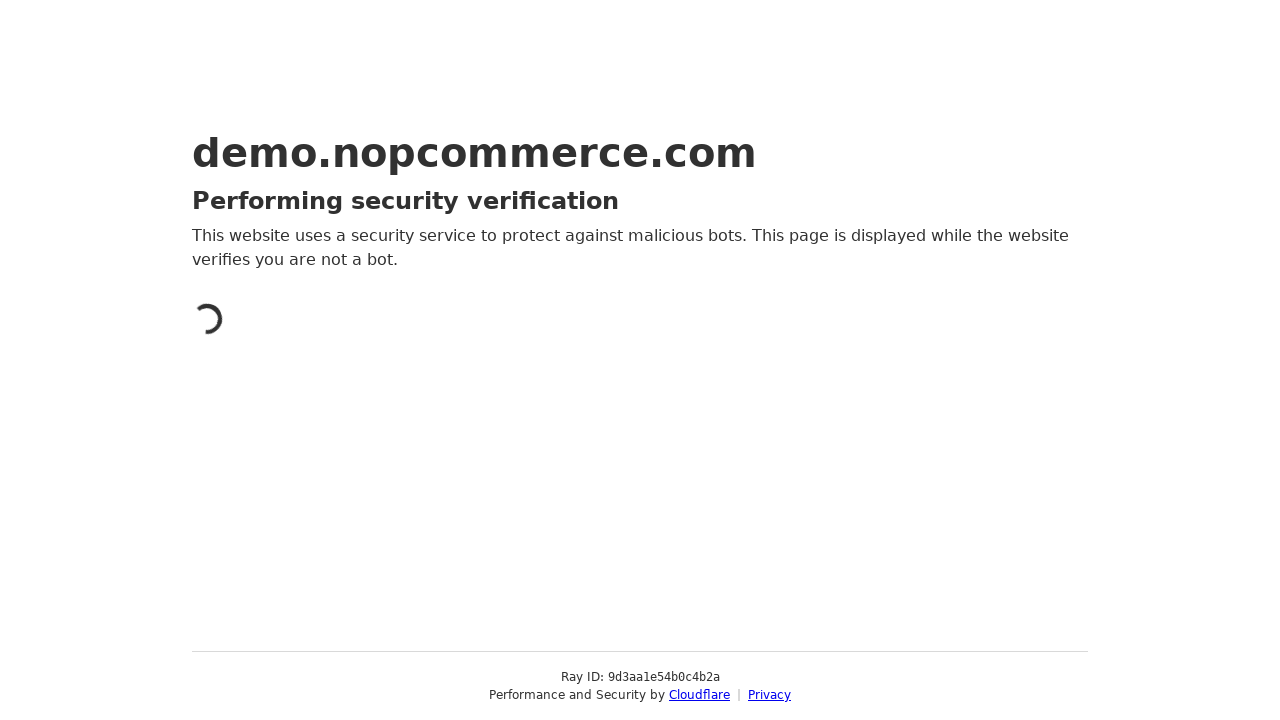

Page body loaded and verified HTTPS protocol for https://demo.nopcommerce.com/apple-macbook-pro
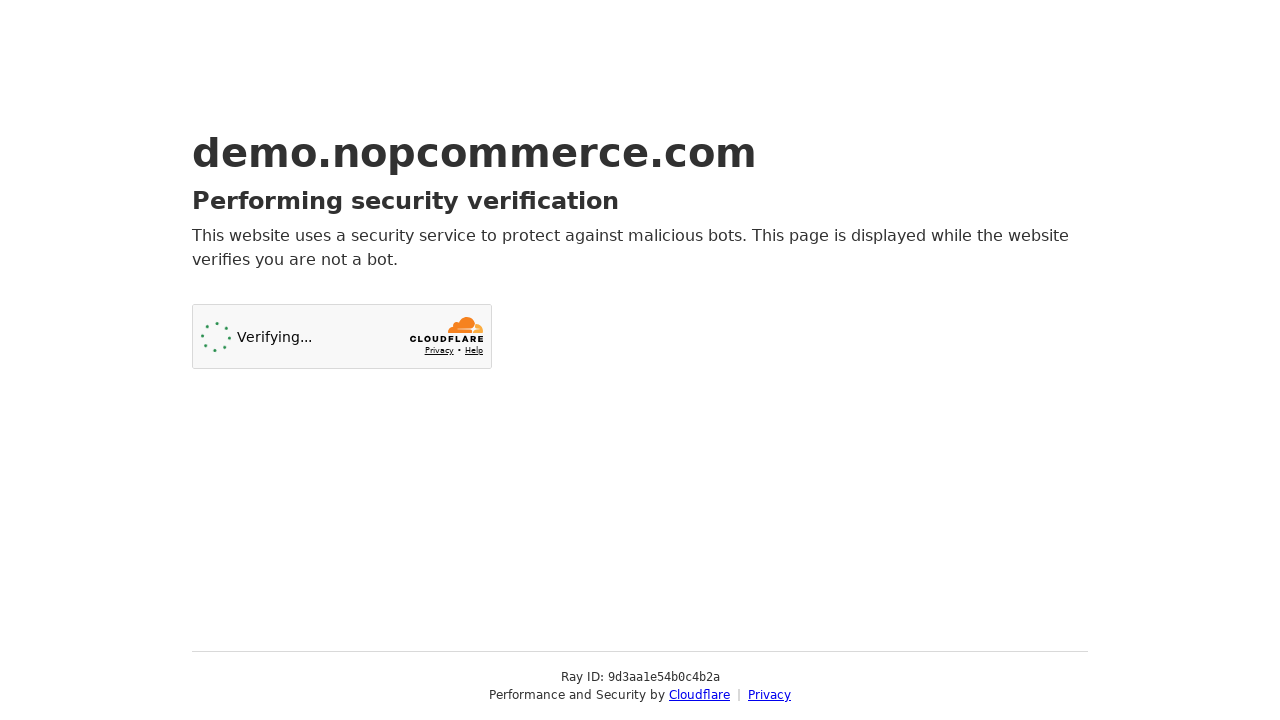

Navigated to http://demo.nopcommerce.com/cart to verify HTTPS redirection
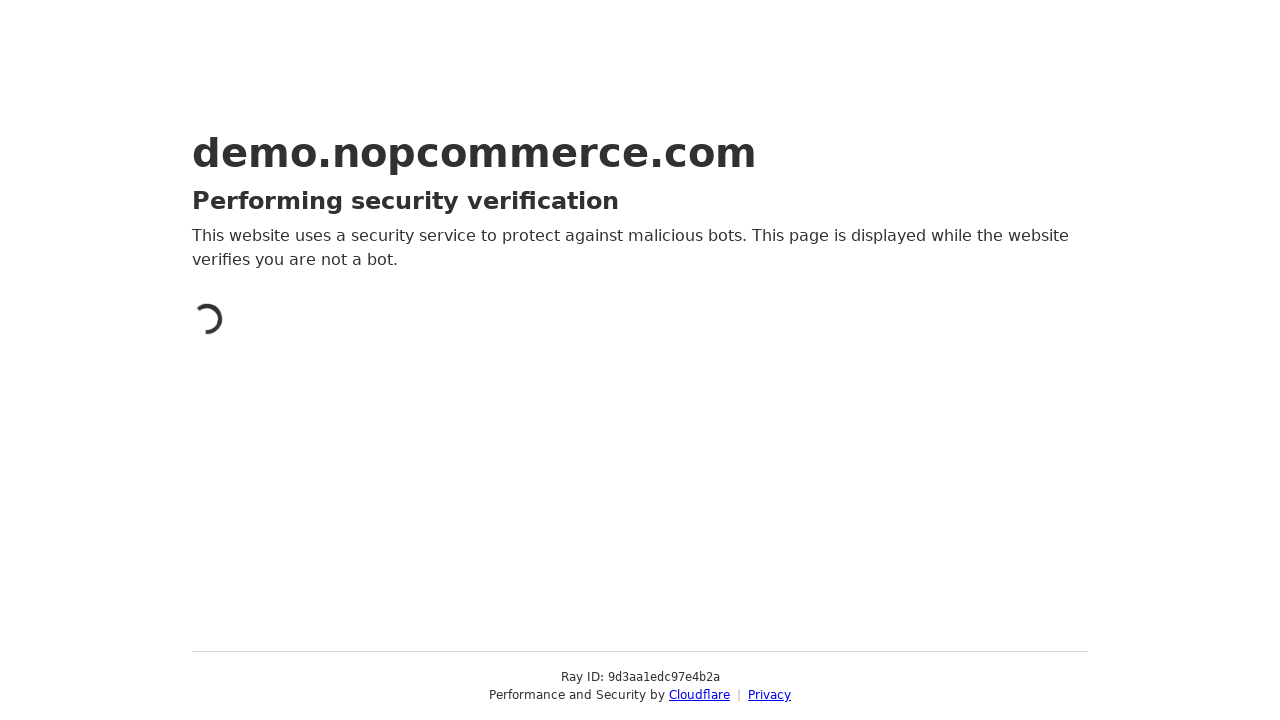

Page body loaded and verified HTTPS protocol for https://demo.nopcommerce.com/cart
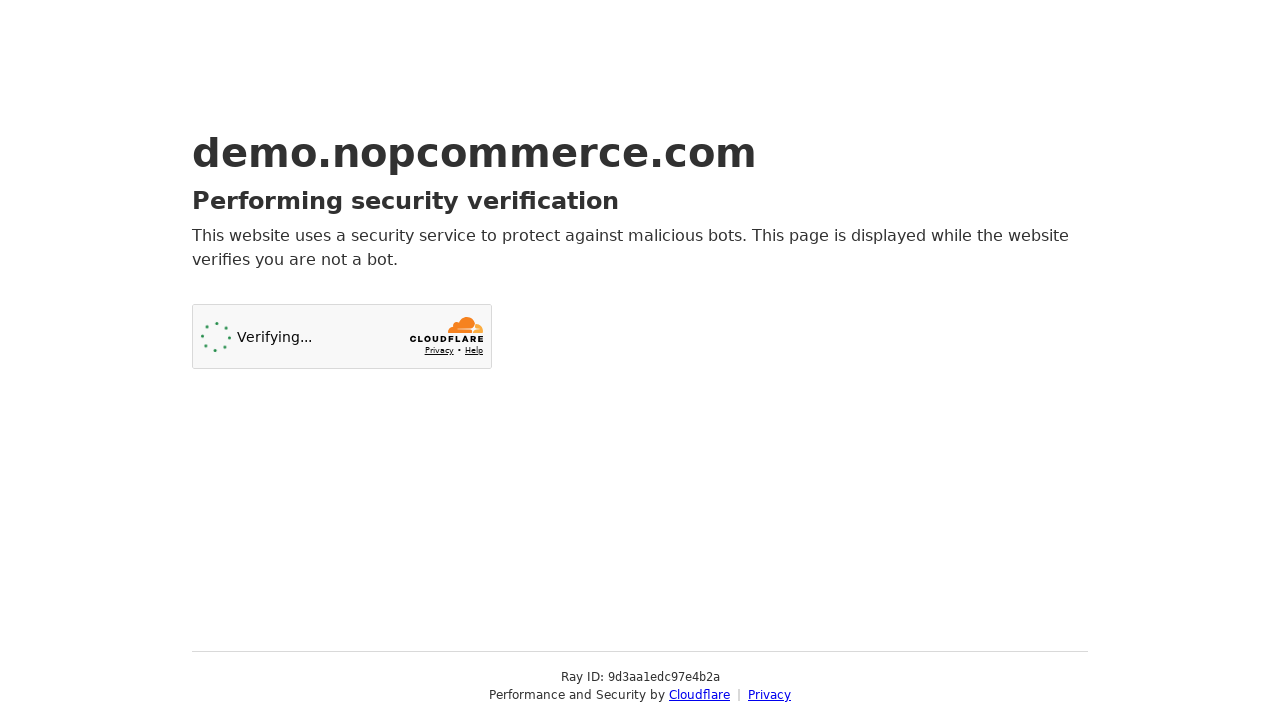

Navigated to http://demo.nopcommerce.com/wishlist to verify HTTPS redirection
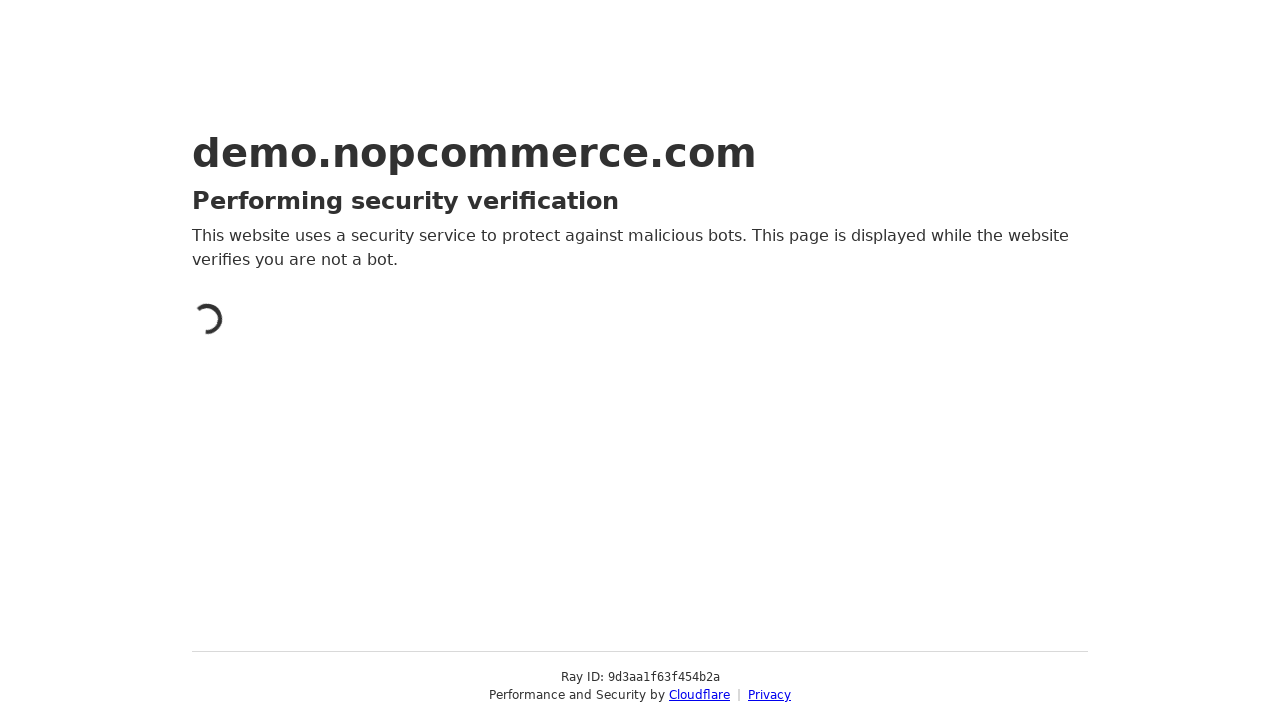

Page body loaded and verified HTTPS protocol for https://demo.nopcommerce.com/wishlist
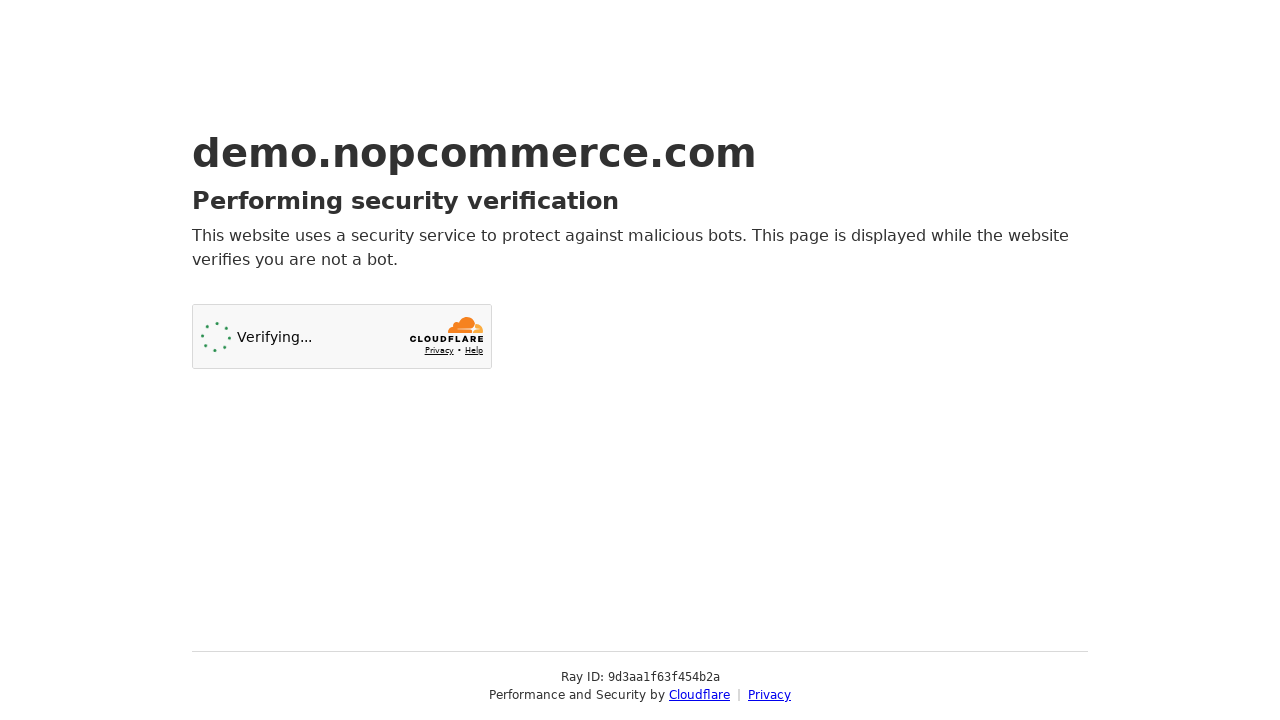

Navigated to http://demo.nopcommerce.com/login?returnUrl=%2F to verify HTTPS redirection
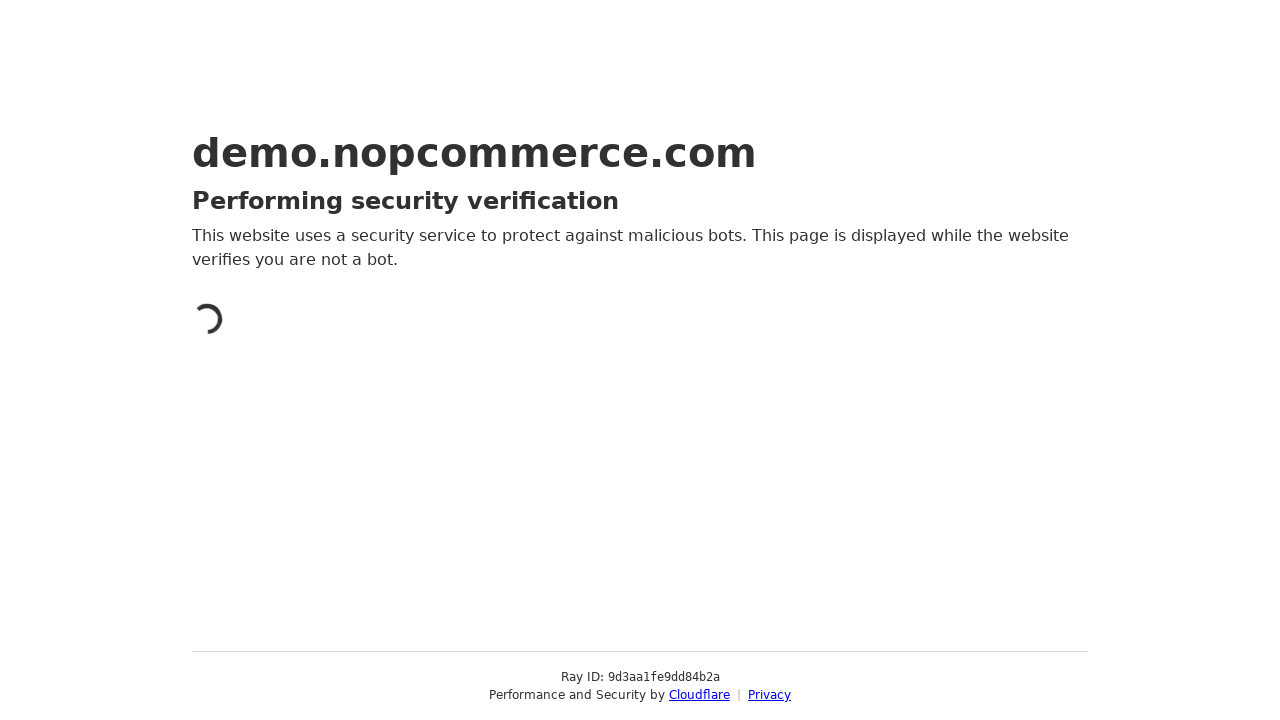

Page body loaded and verified HTTPS protocol for https://demo.nopcommerce.com/login?returnUrl=%2F
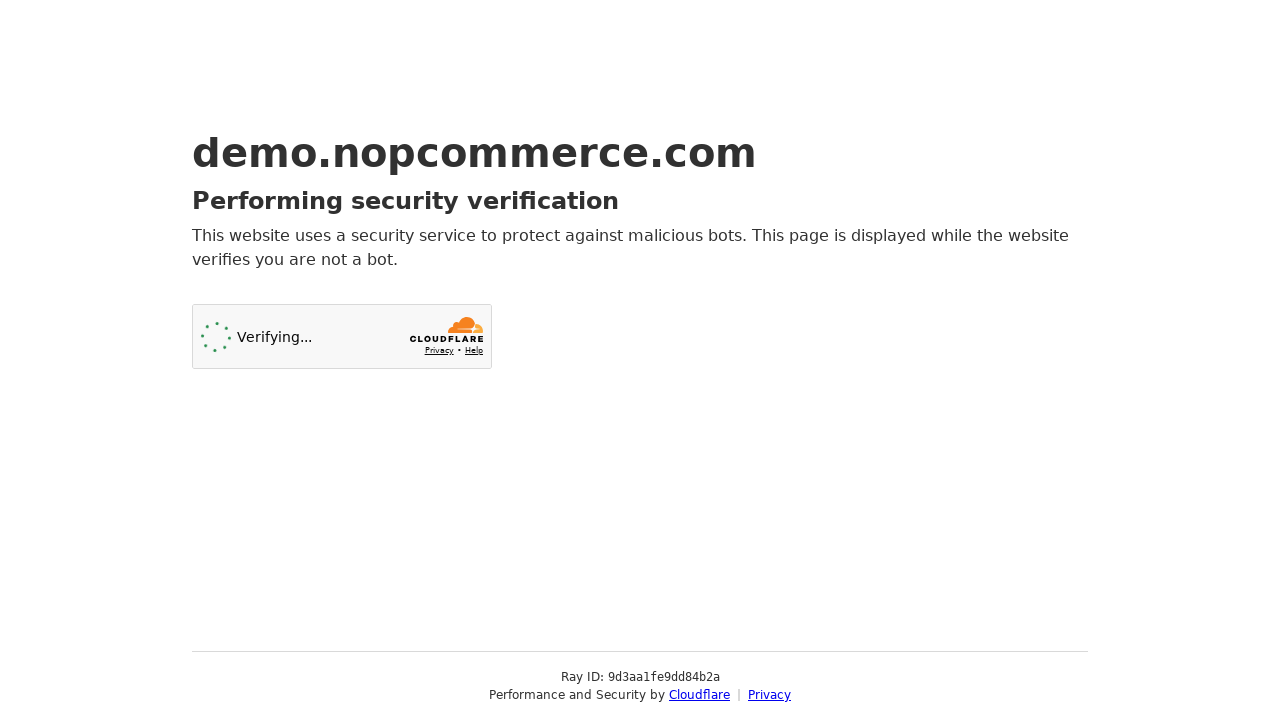

Navigated to http://demo.nopcommerce.com/register?returnUrl=%2F to verify HTTPS redirection
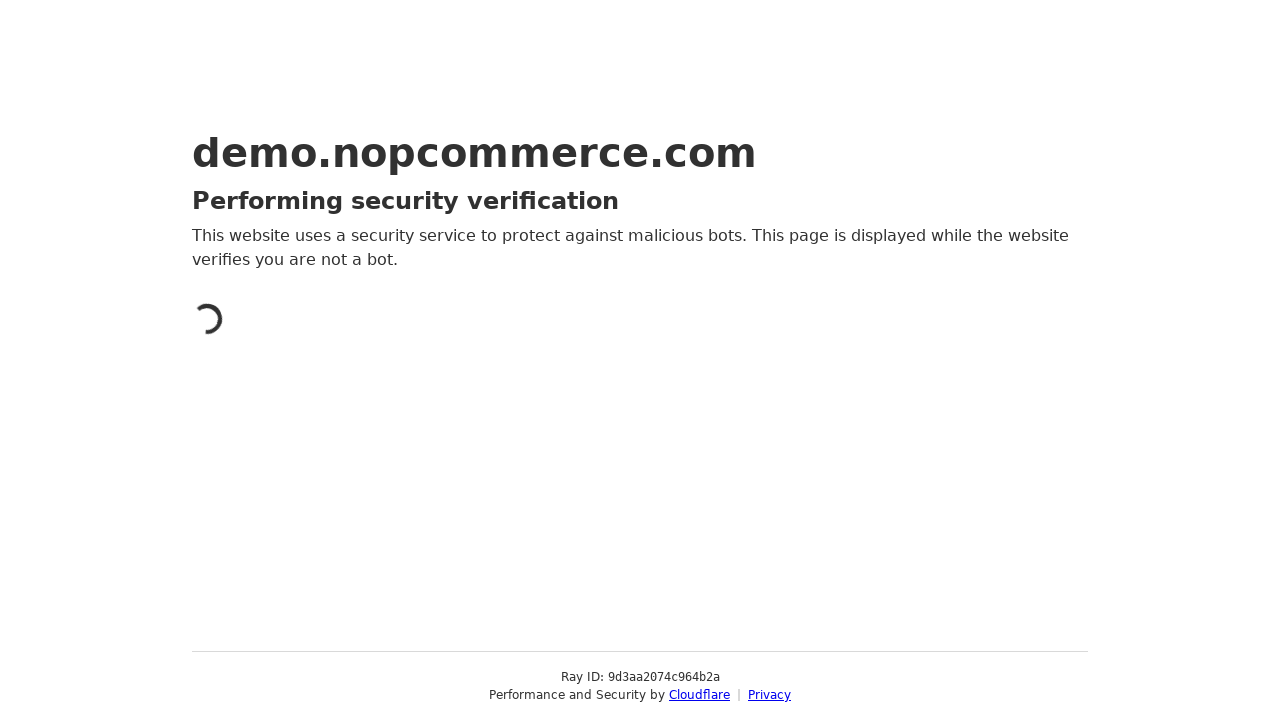

Page body loaded and verified HTTPS protocol for https://demo.nopcommerce.com/register?returnUrl=%2F
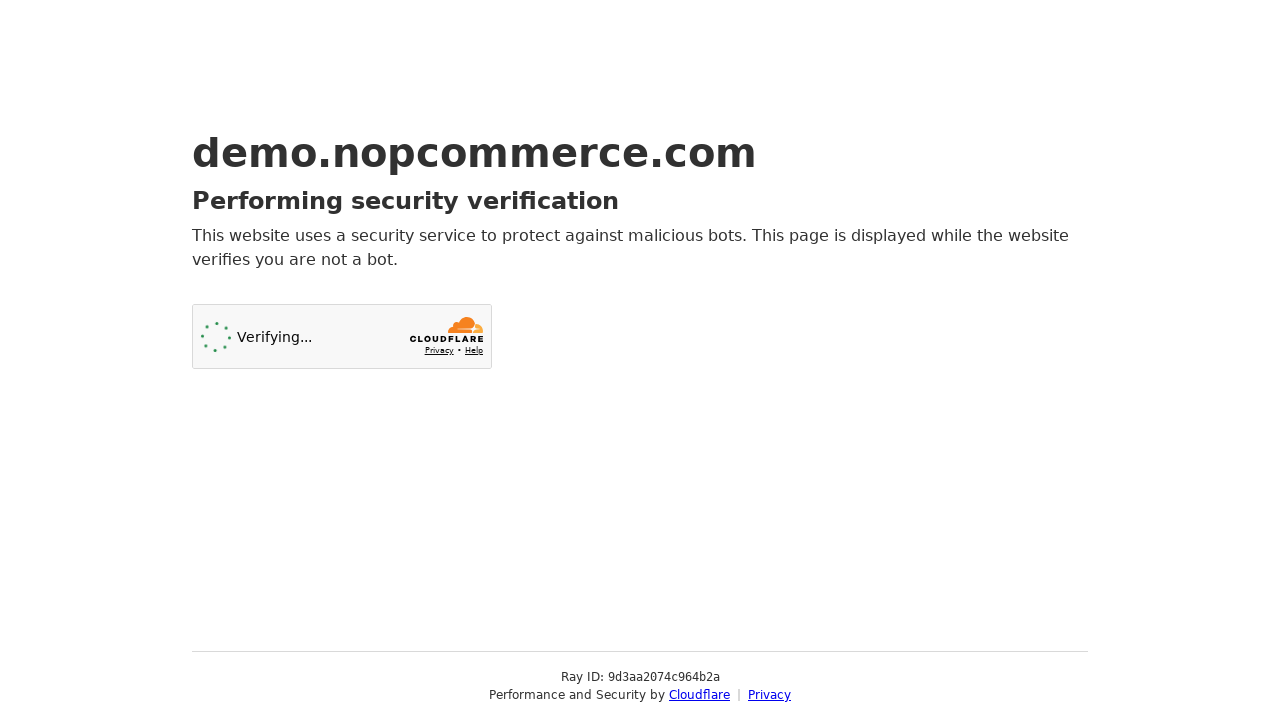

Navigated to http://demo.nopcommerce.com/gift-cards to verify HTTPS redirection
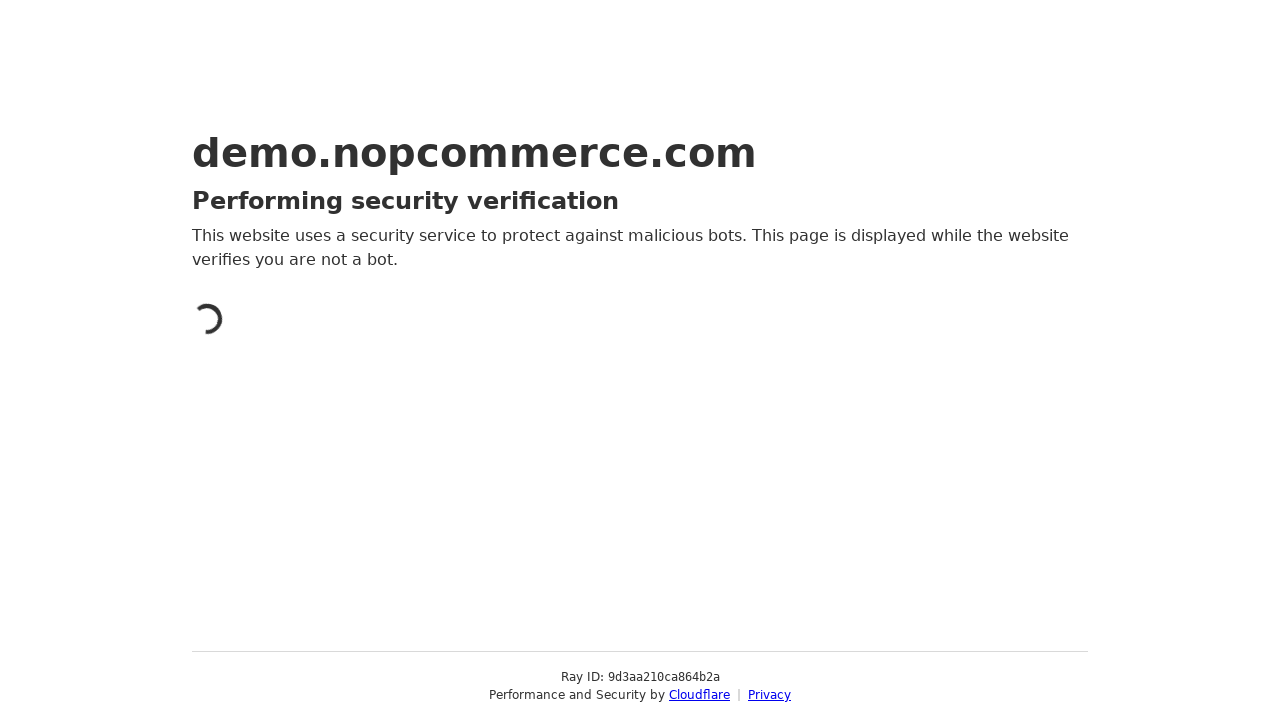

Page body loaded and verified HTTPS protocol for https://demo.nopcommerce.com/gift-cards
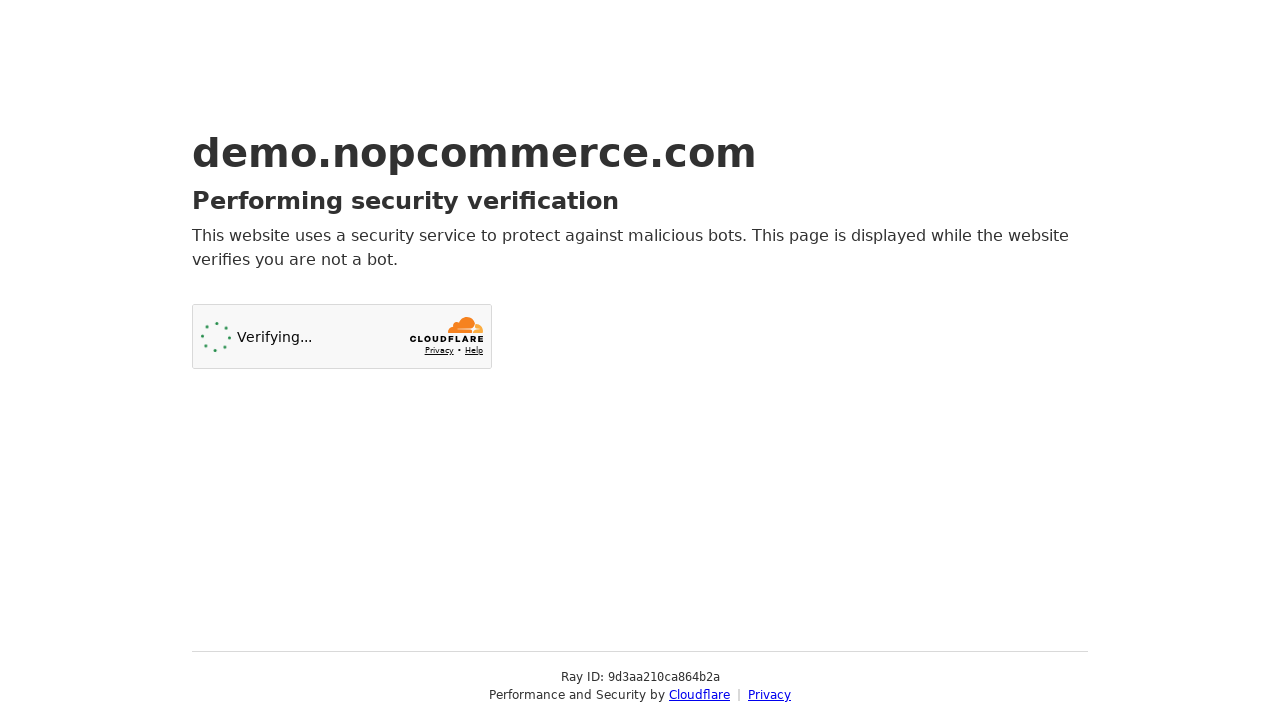

Navigated to http://demo.nopcommerce.com/jewelry to verify HTTPS redirection
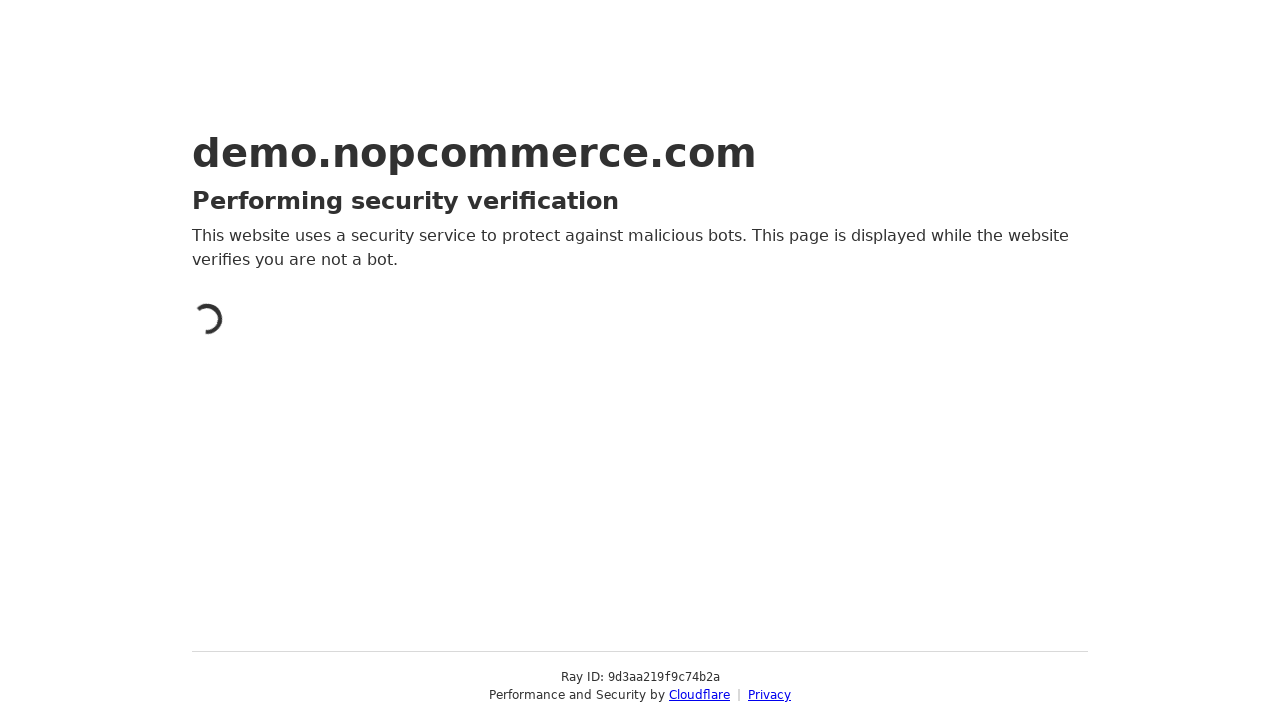

Page body loaded and verified HTTPS protocol for https://demo.nopcommerce.com/jewelry
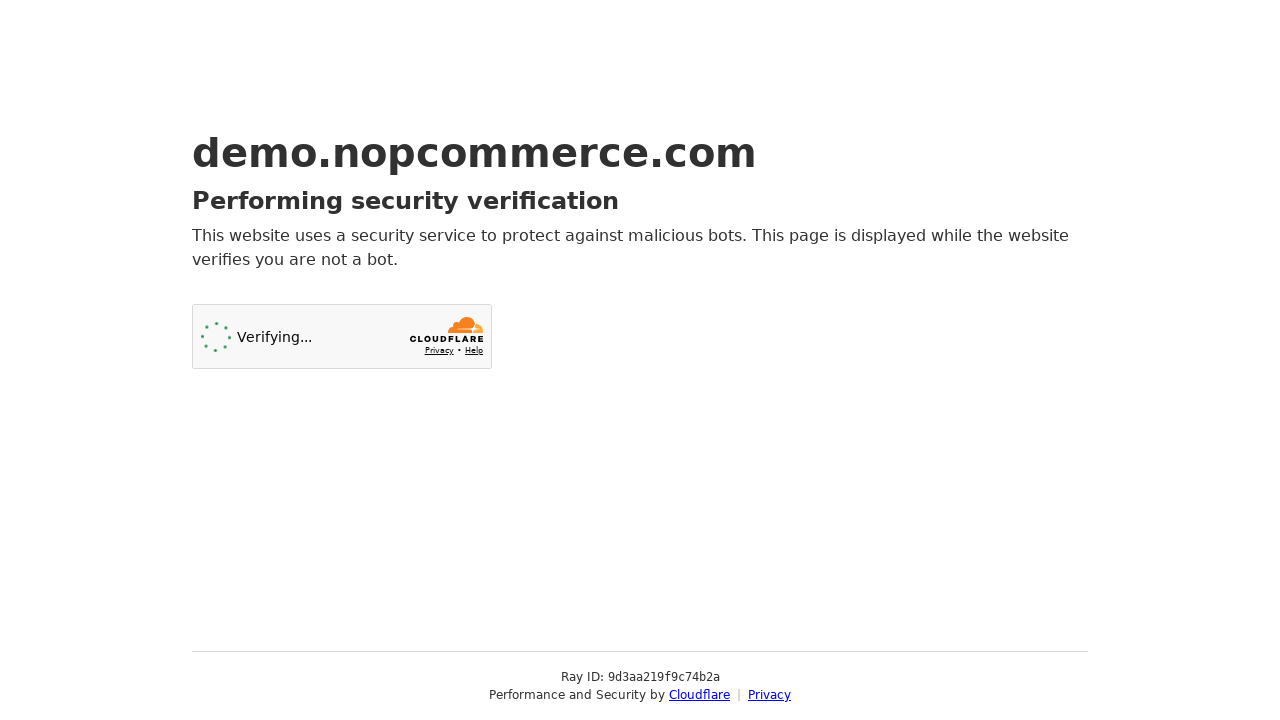

Navigated to http://demo.nopcommerce.com/books to verify HTTPS redirection
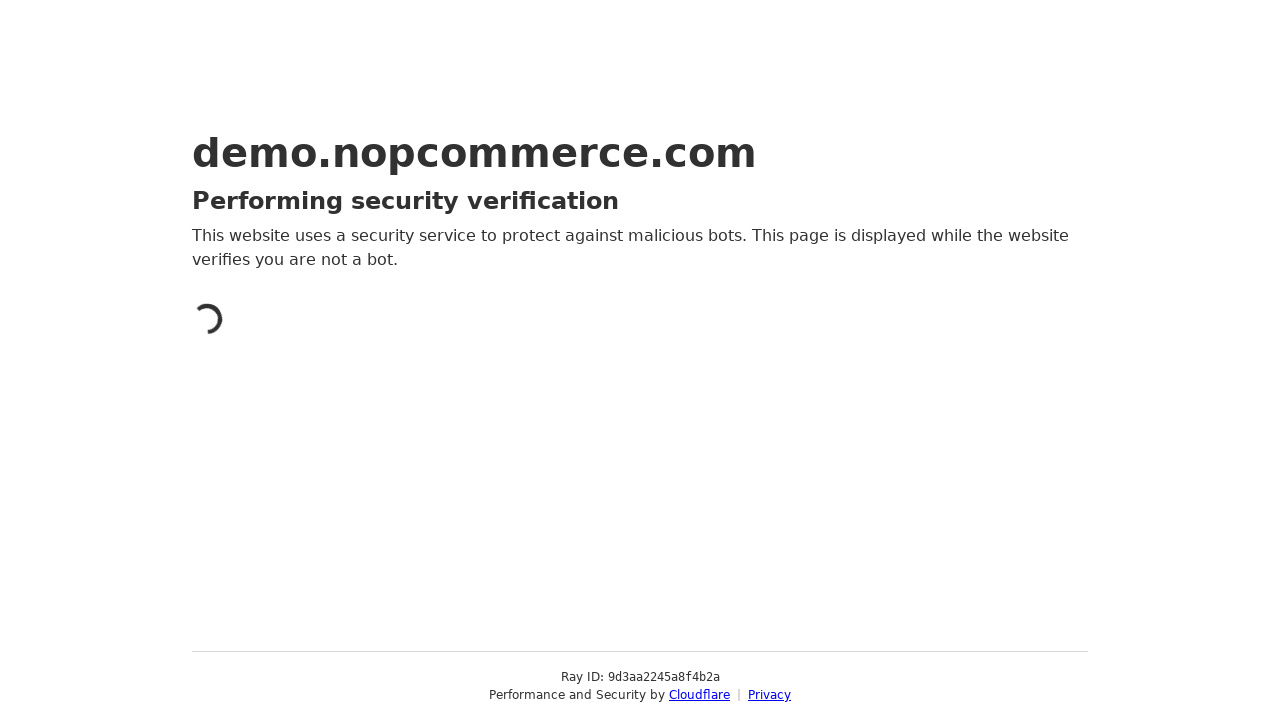

Page body loaded and verified HTTPS protocol for https://demo.nopcommerce.com/books
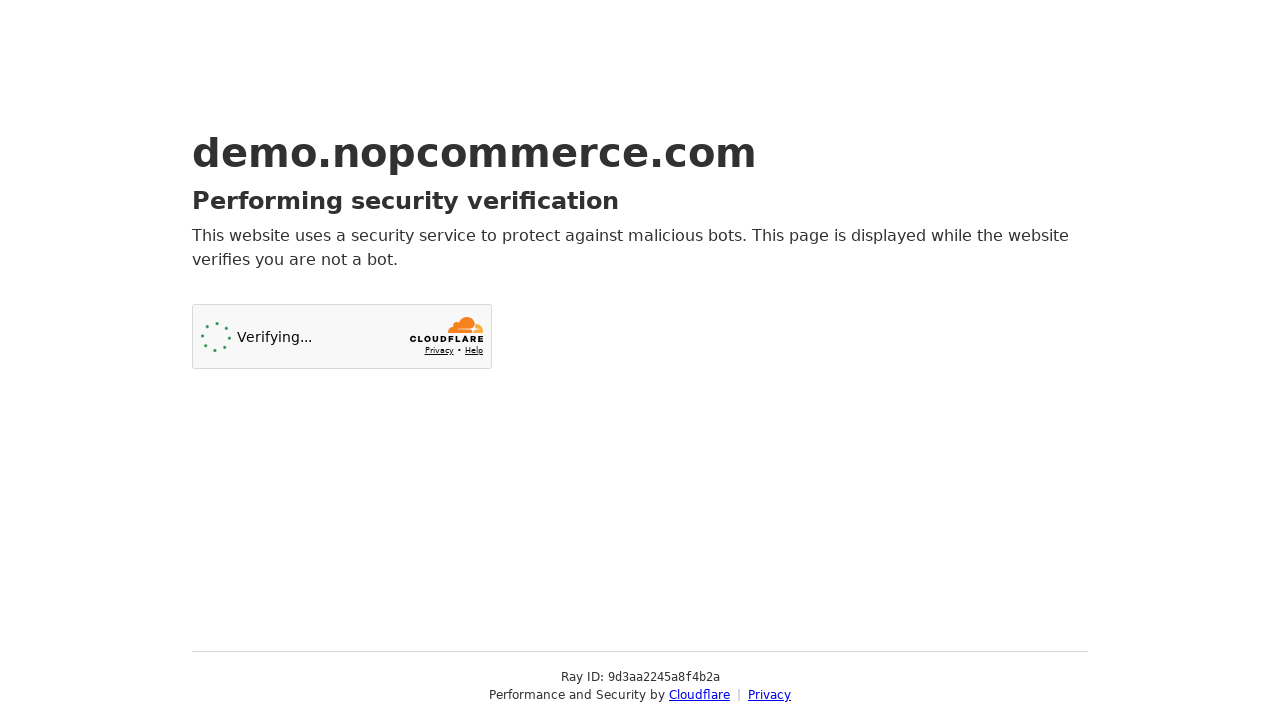

Navigated to http://demo.nopcommerce.com/digital-downloads to verify HTTPS redirection
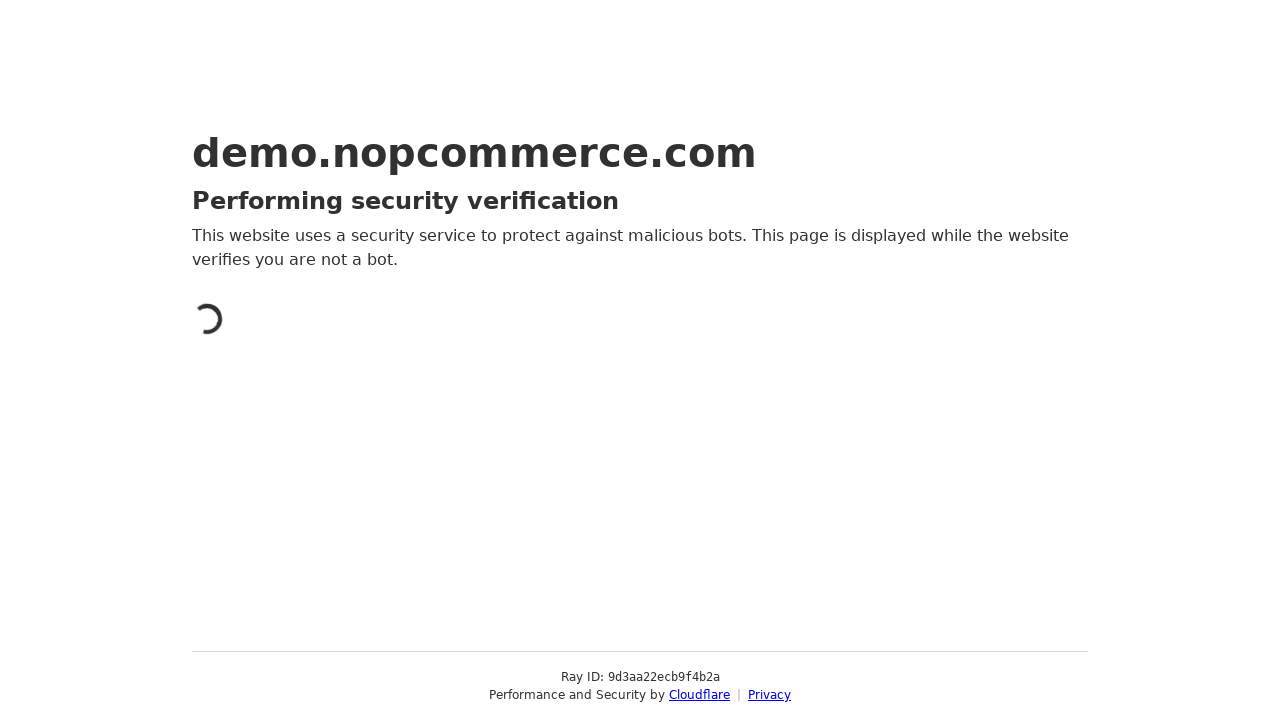

Page body loaded and verified HTTPS protocol for https://demo.nopcommerce.com/digital-downloads
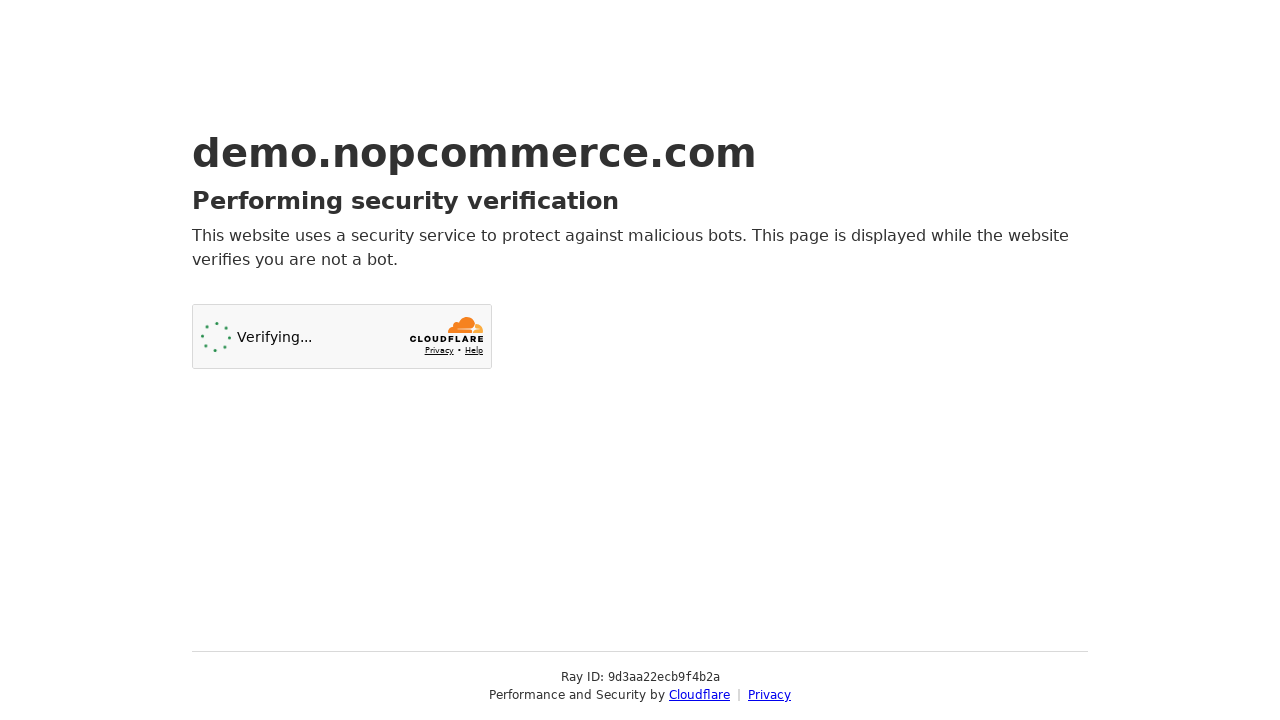

Navigated to http://demo.nopcommerce.com/apparel to verify HTTPS redirection
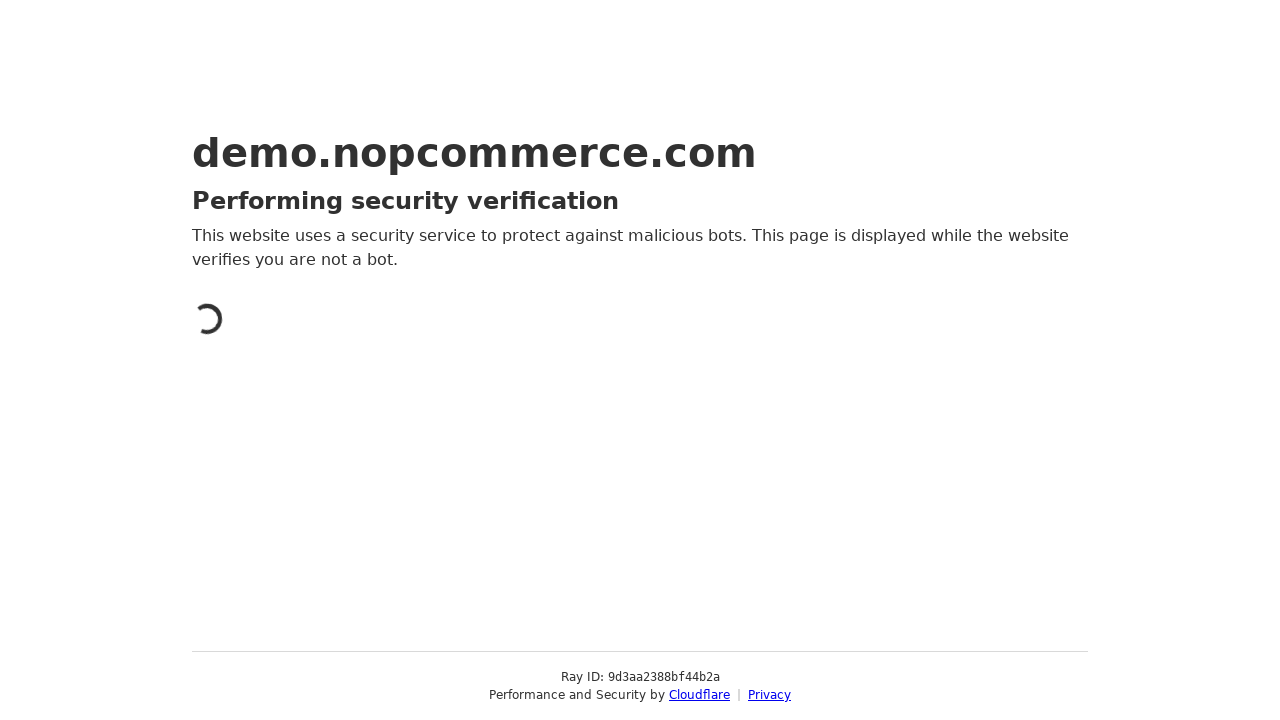

Page body loaded and verified HTTPS protocol for https://demo.nopcommerce.com/apparel
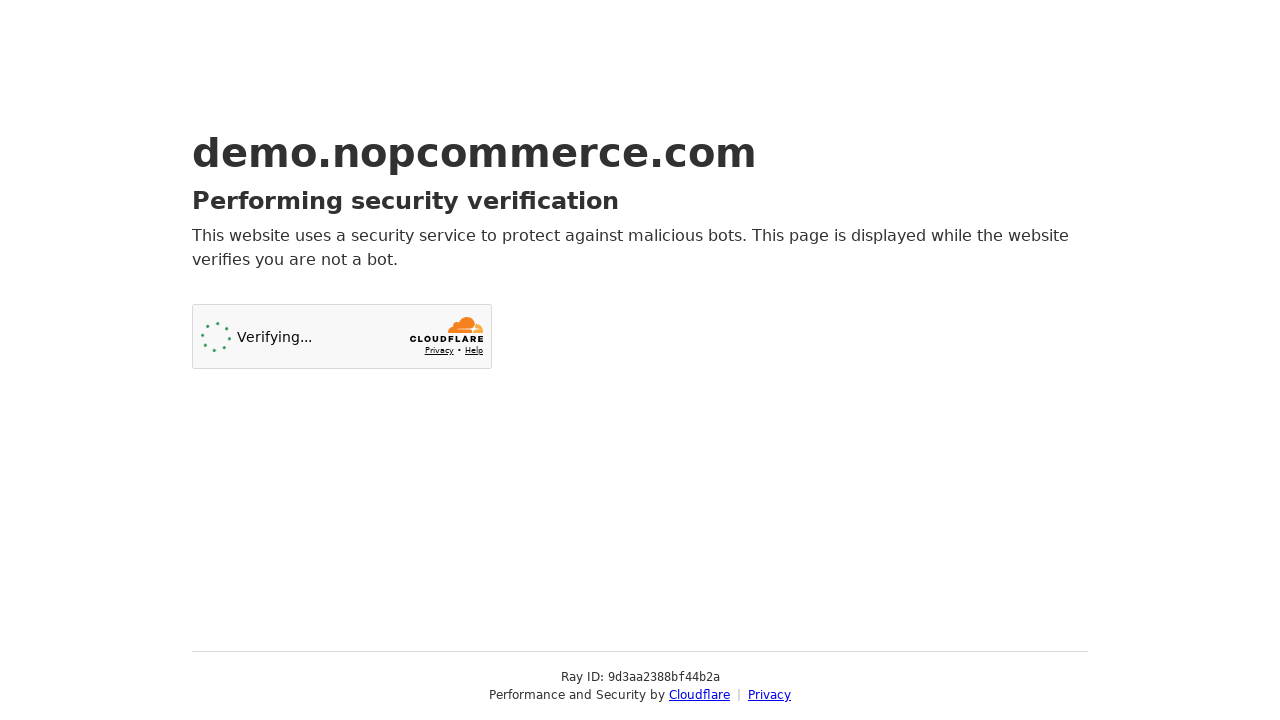

Navigated to http://demo.nopcommerce.com/electronics to verify HTTPS redirection
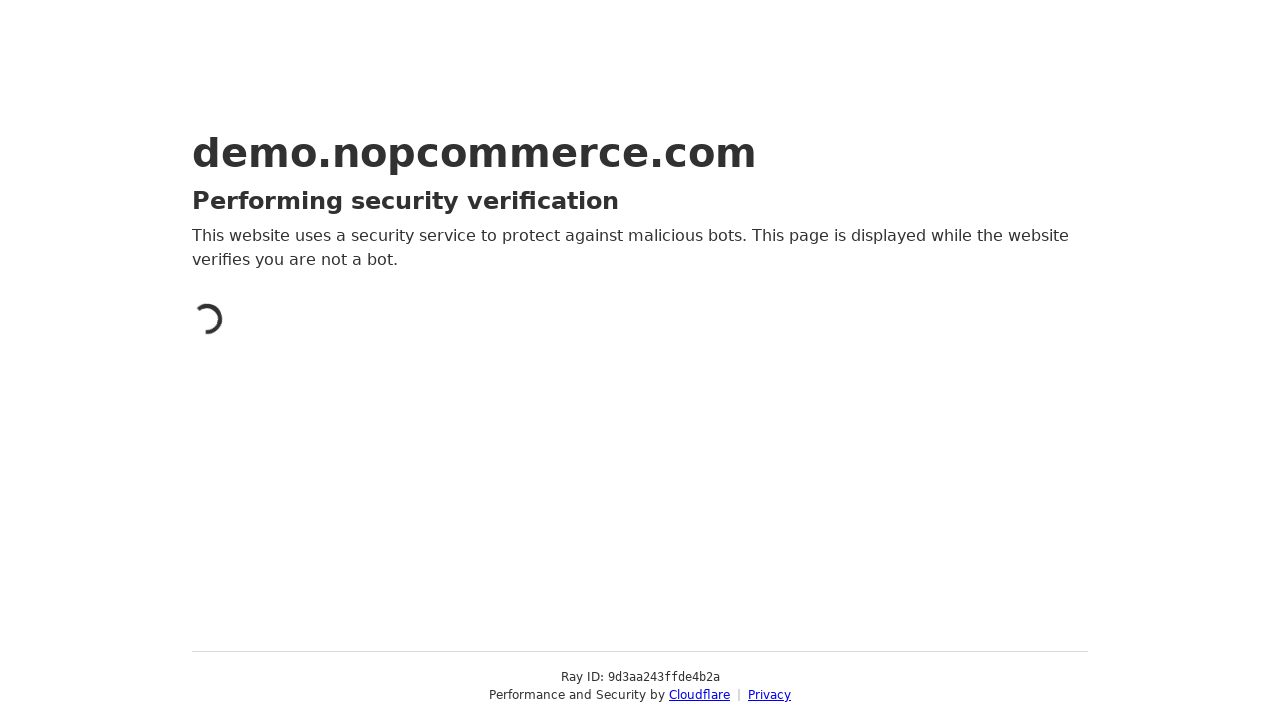

Page body loaded and verified HTTPS protocol for https://demo.nopcommerce.com/electronics
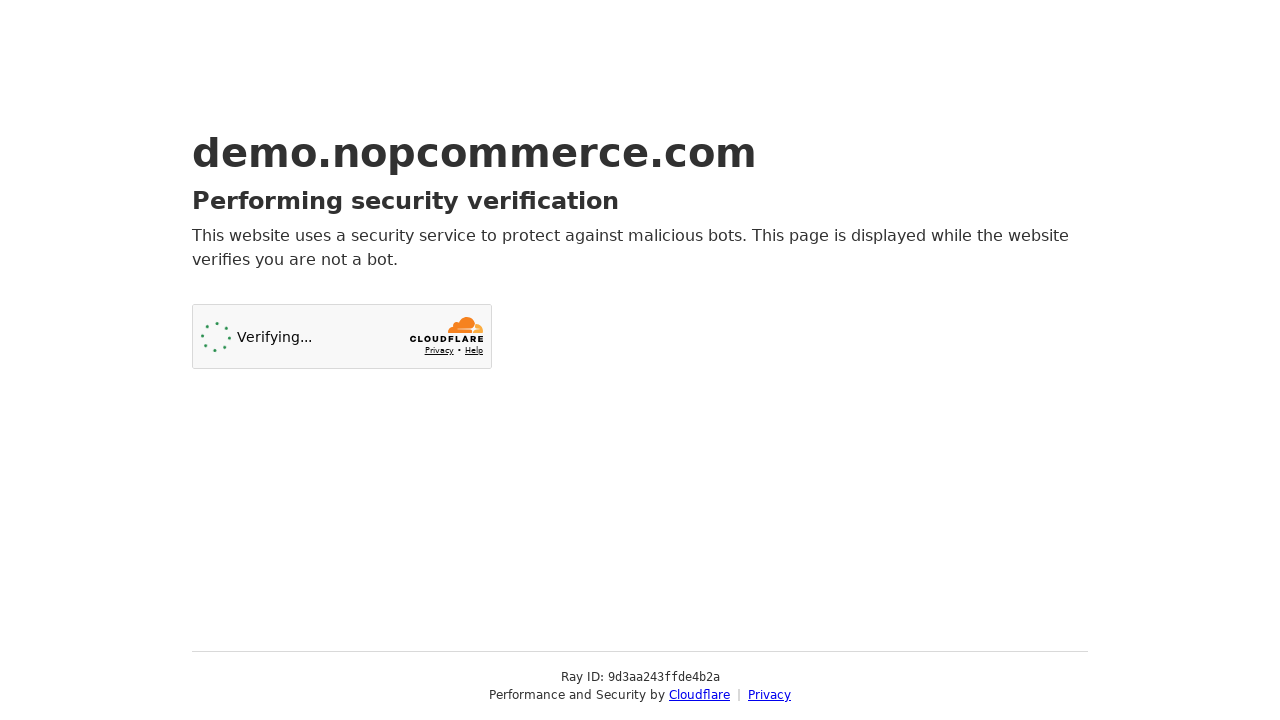

Navigated to http://demo.nopcommerce.com/computers to verify HTTPS redirection
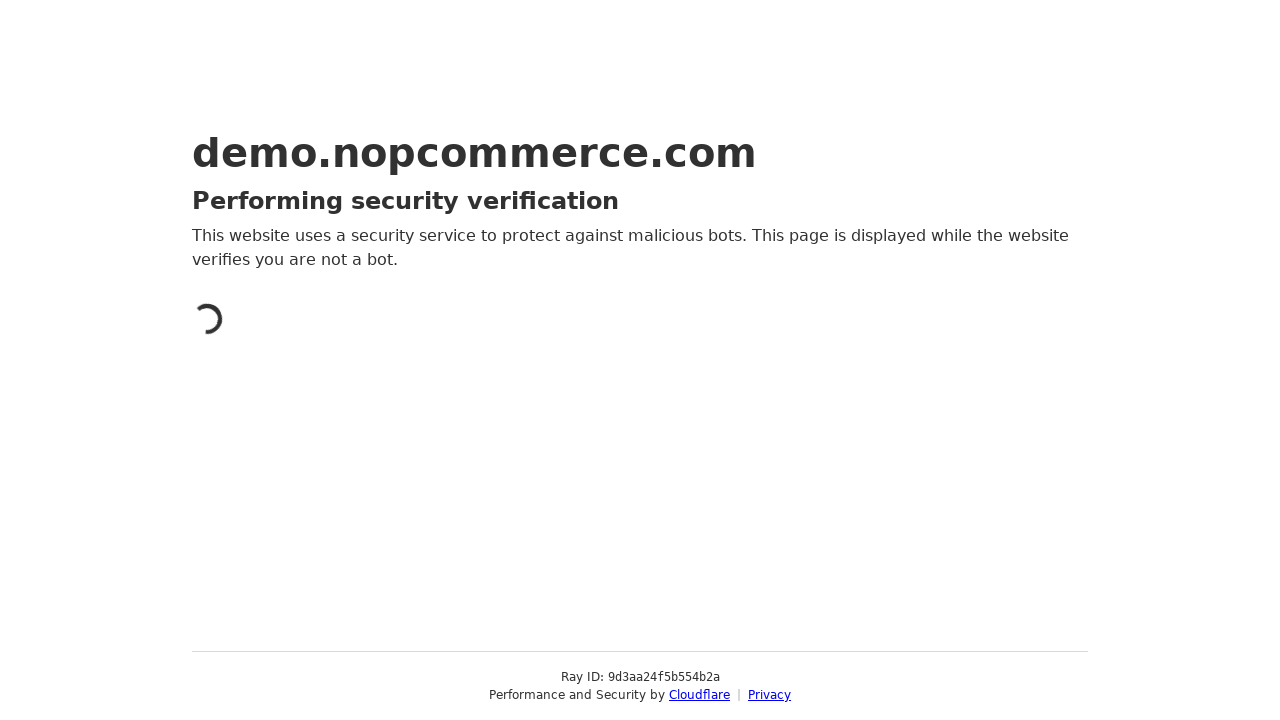

Page body loaded and verified HTTPS protocol for https://demo.nopcommerce.com/computers
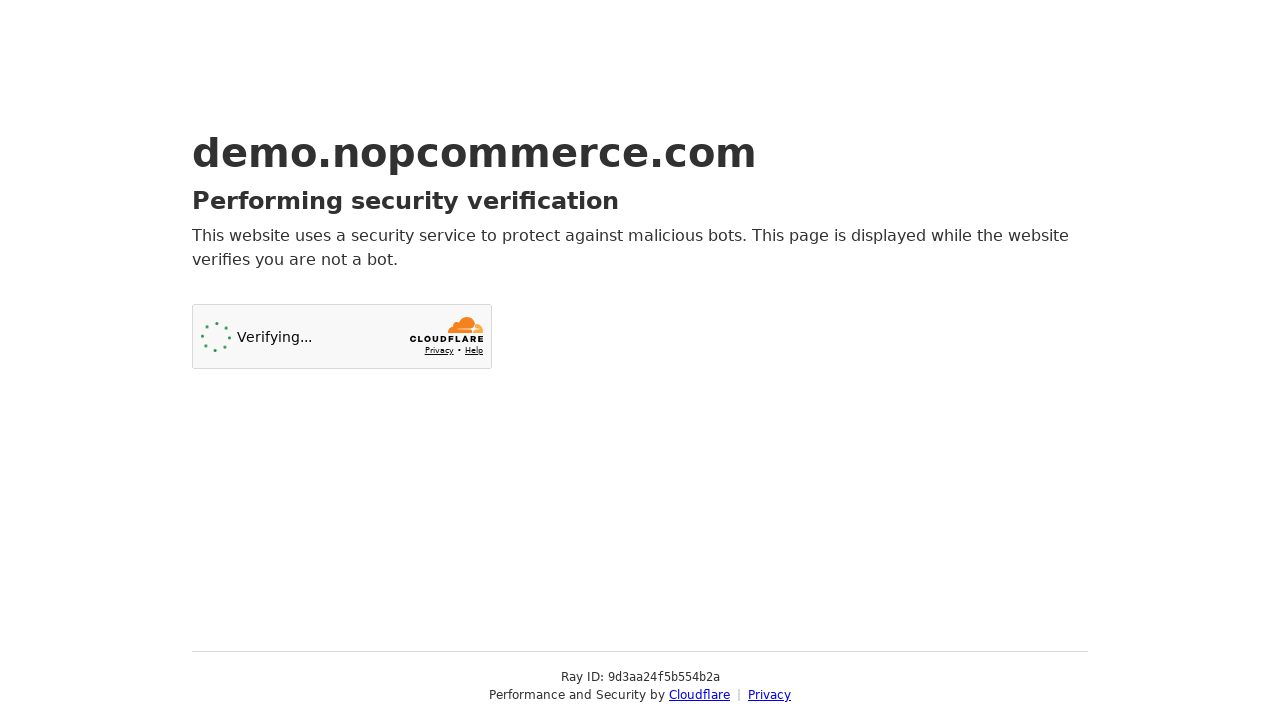

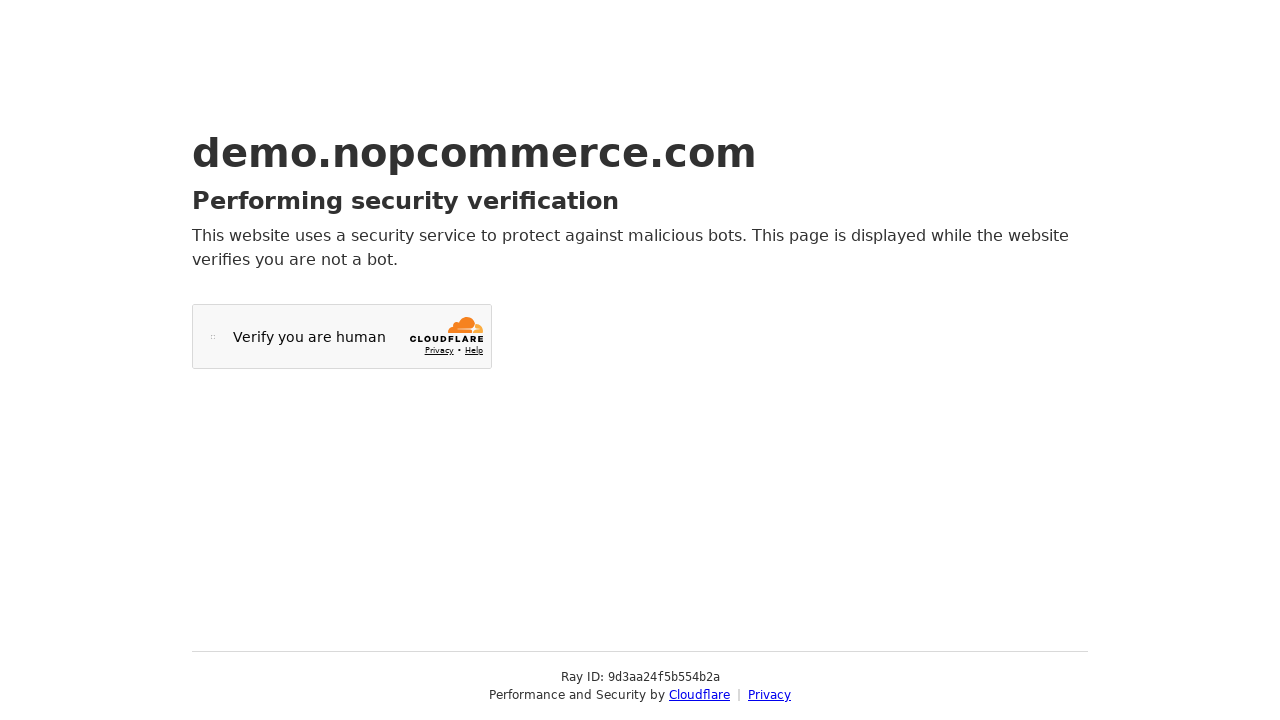